Tests the text box form on DemoQA by filling in user name, email, current address, and permanent address fields, then submitting the form

Starting URL: https://demoqa.com/text-box

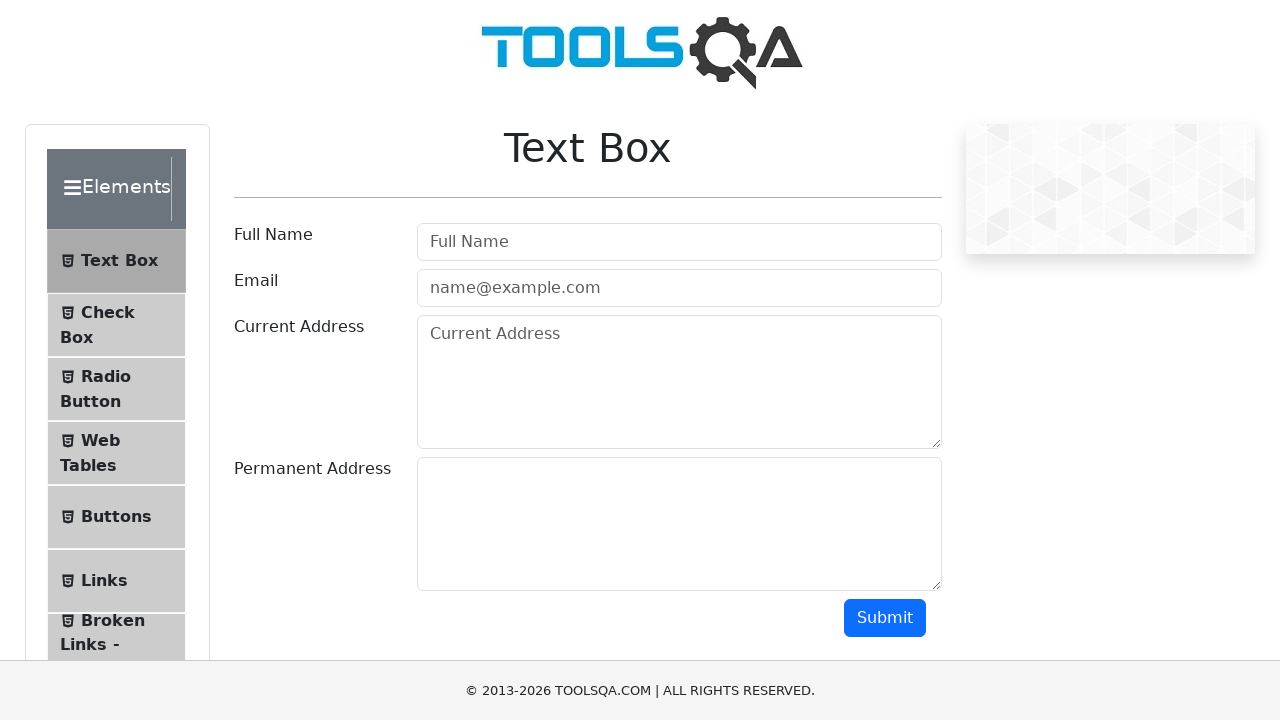

Filled user name field with 'Dhoni' on #userName
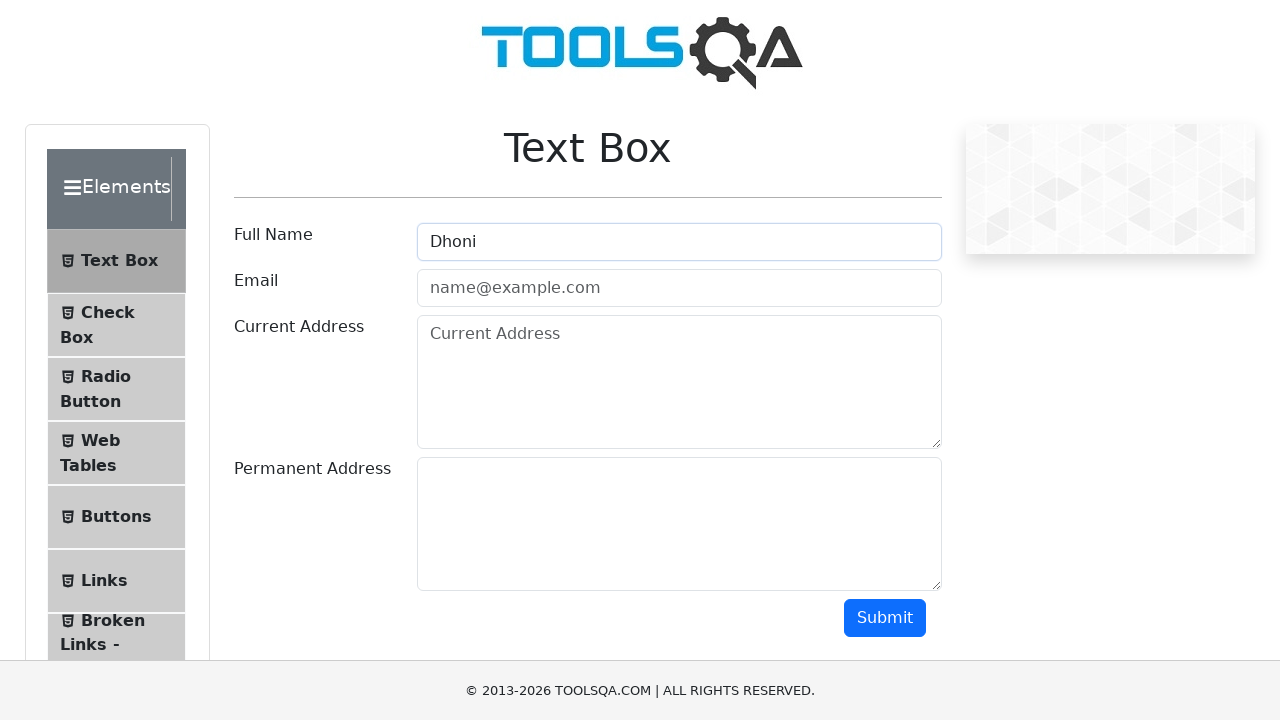

Filled user email field with 'Dhoni@gmail.com' on #userEmail
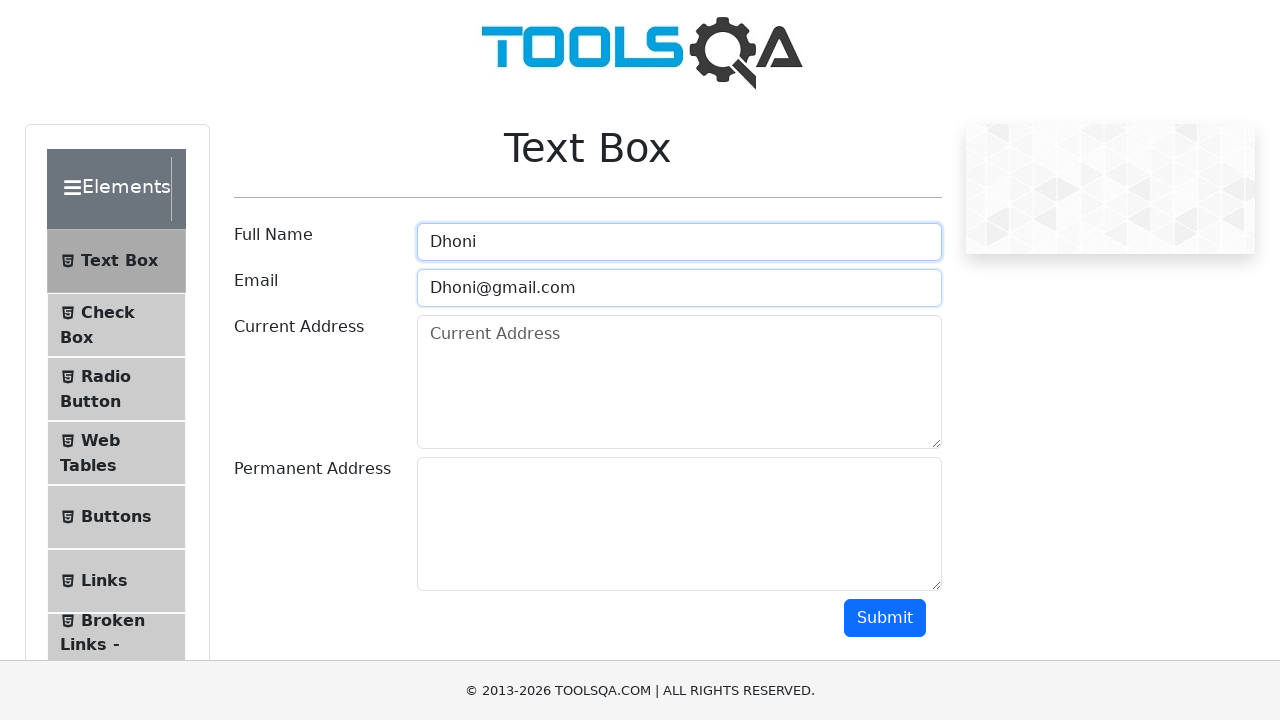

Filled current address field with 'CAddress' on #currentAddress
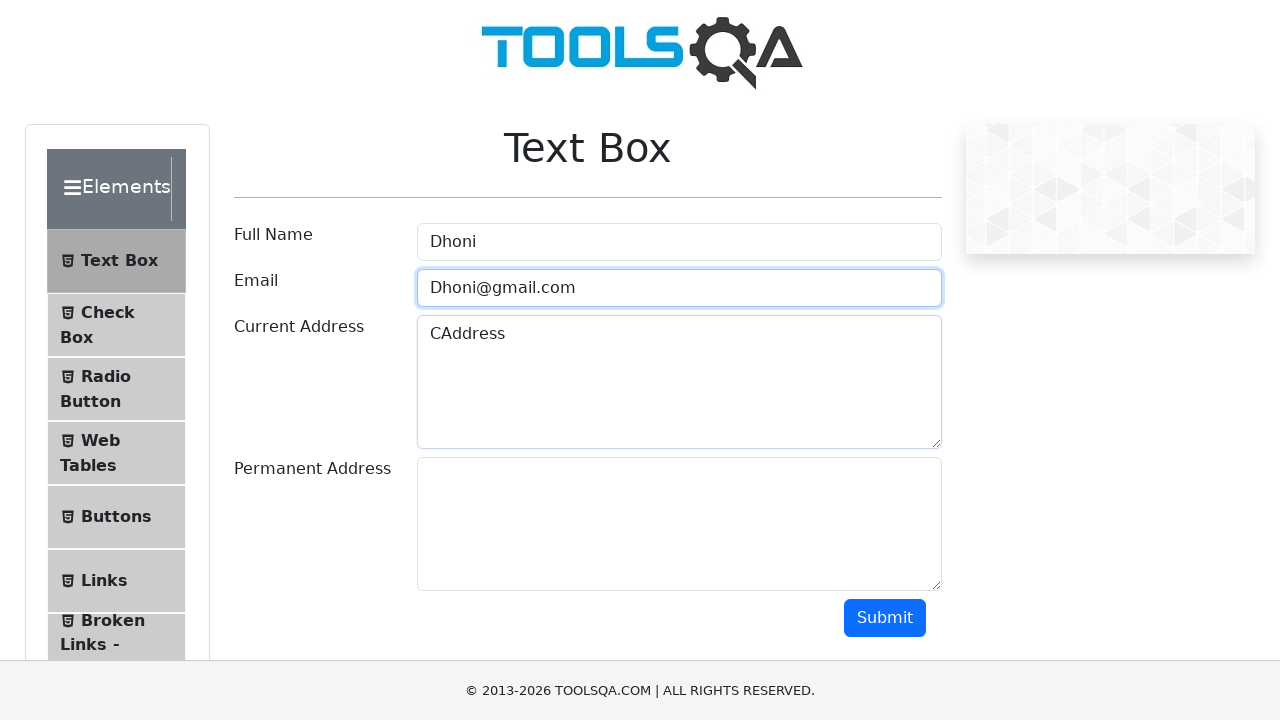

Filled permanent address field with 'pAddress' on #permanentAddress
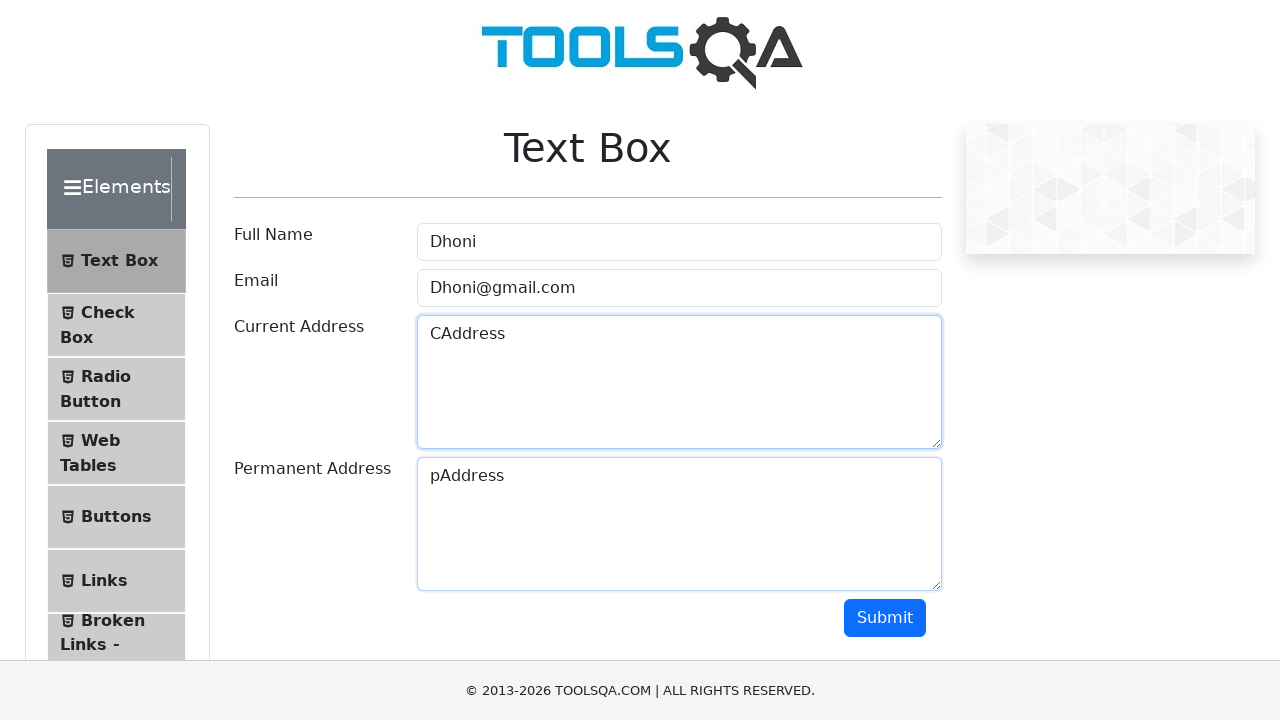

Clicked submit button to submit the form at (885, 618) on #submit
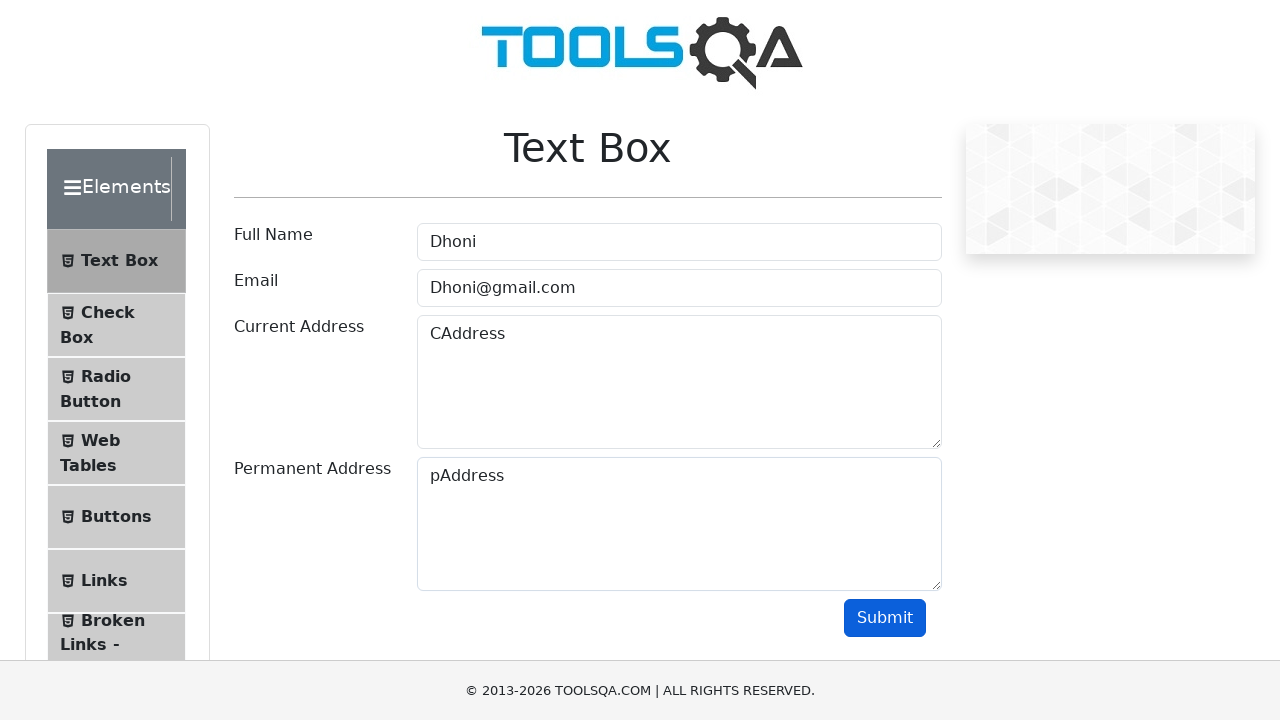

Form submission completed and output section appeared
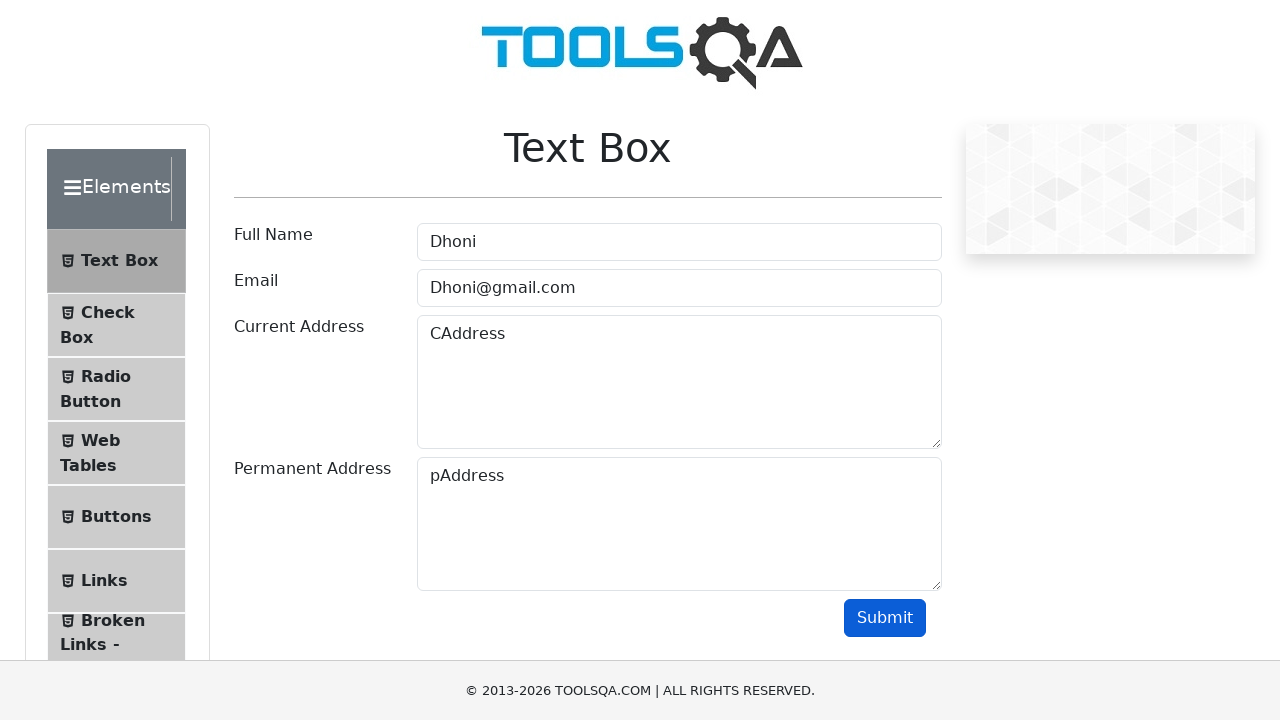

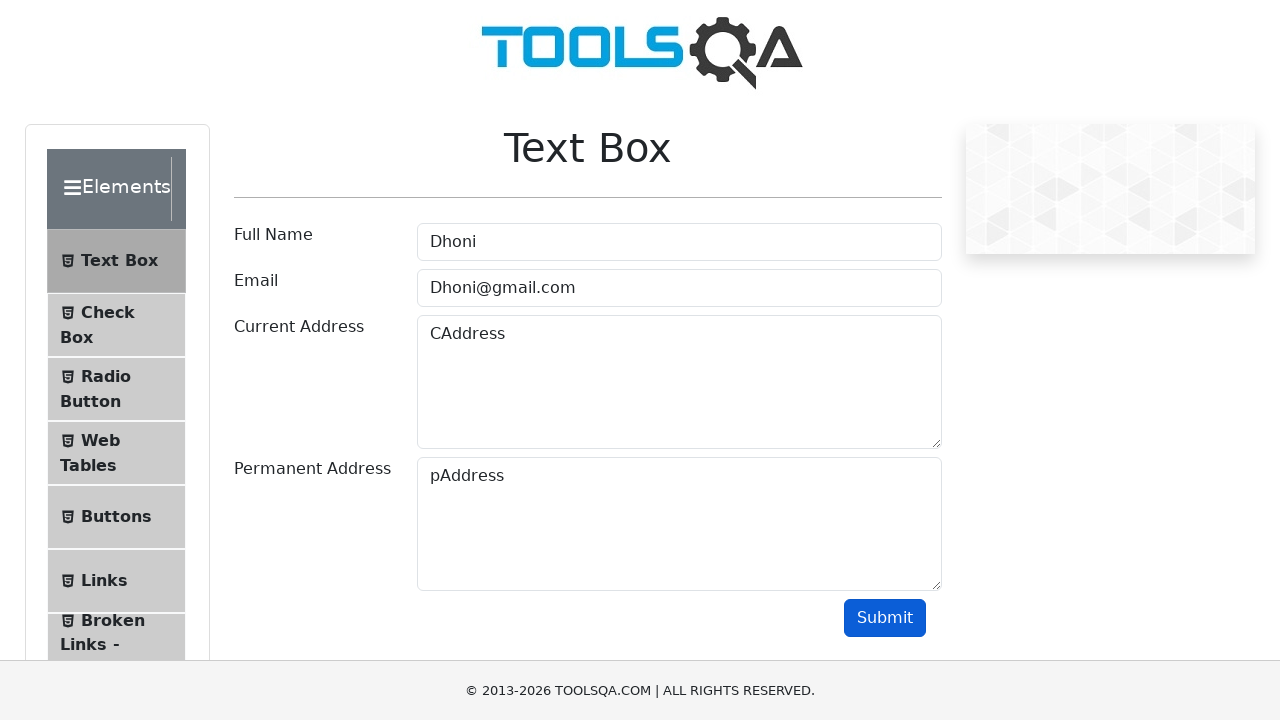